Tests the selectable functionality by clicking on multiple items while holding the Control key to select them

Starting URL: https://jqueryui.com/

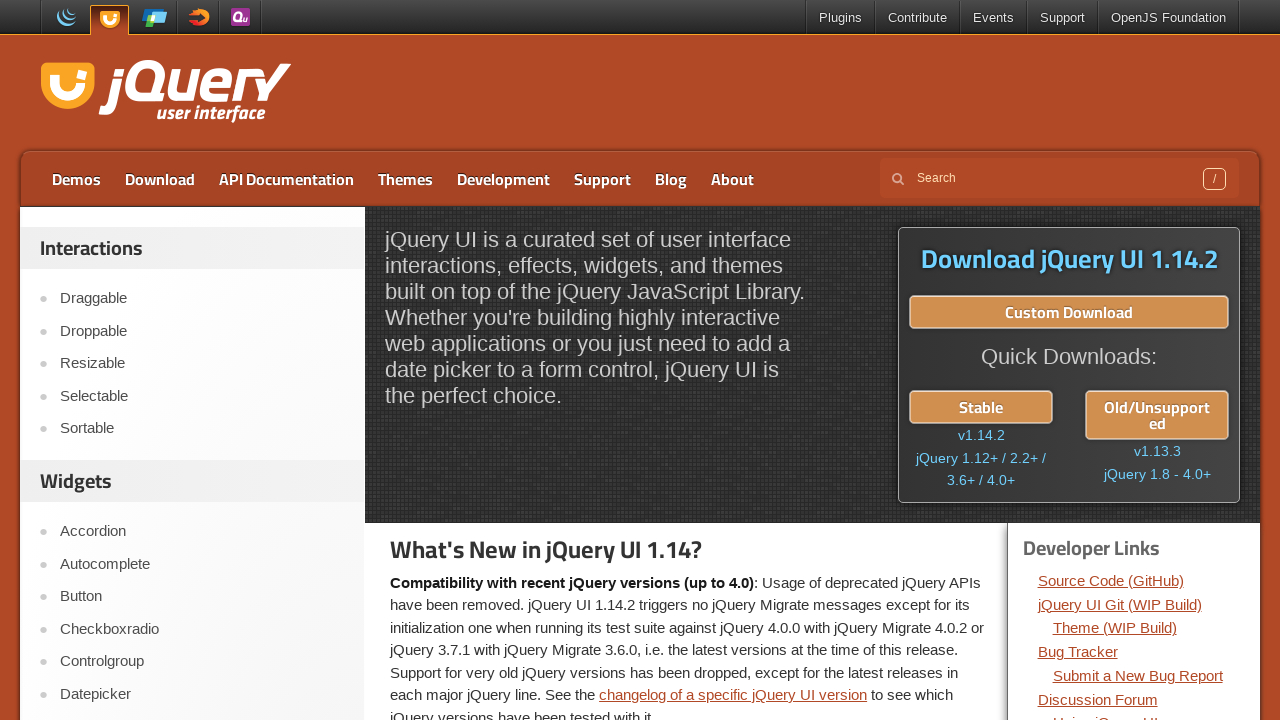

Clicked on Selectable tab at (202, 396) on xpath=//a[text()='Selectable']
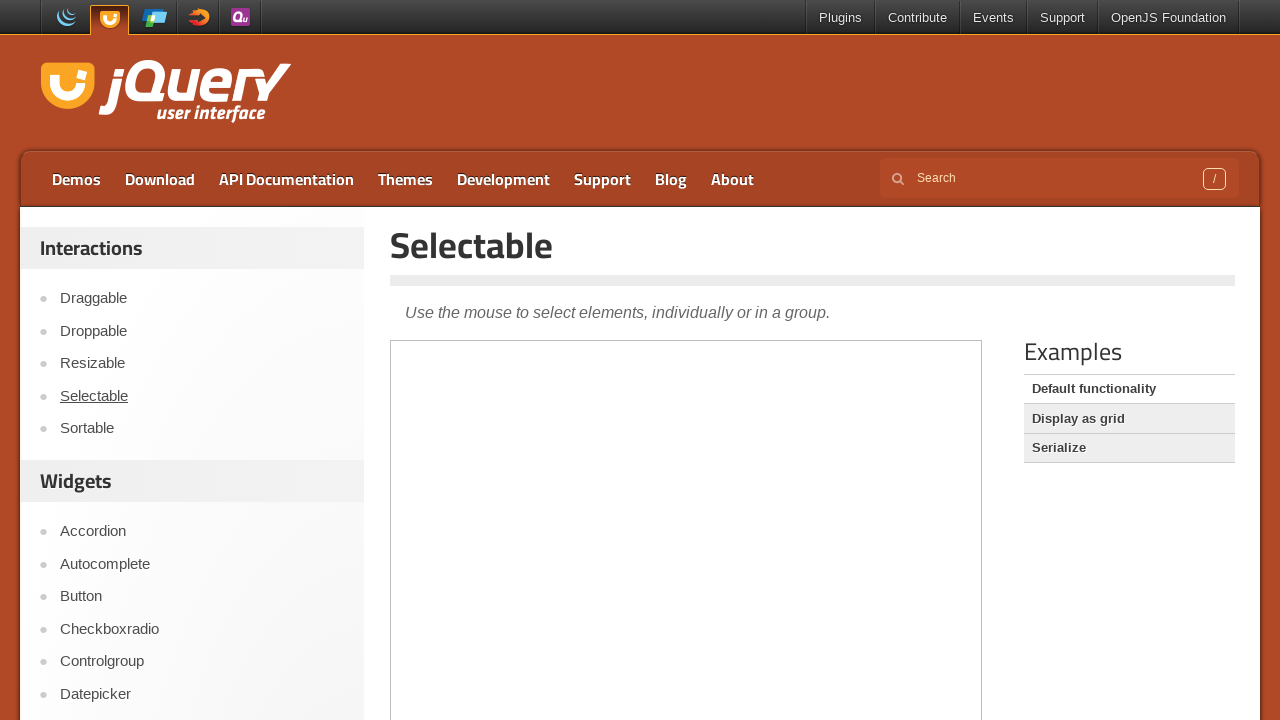

Located iframe for selectable items
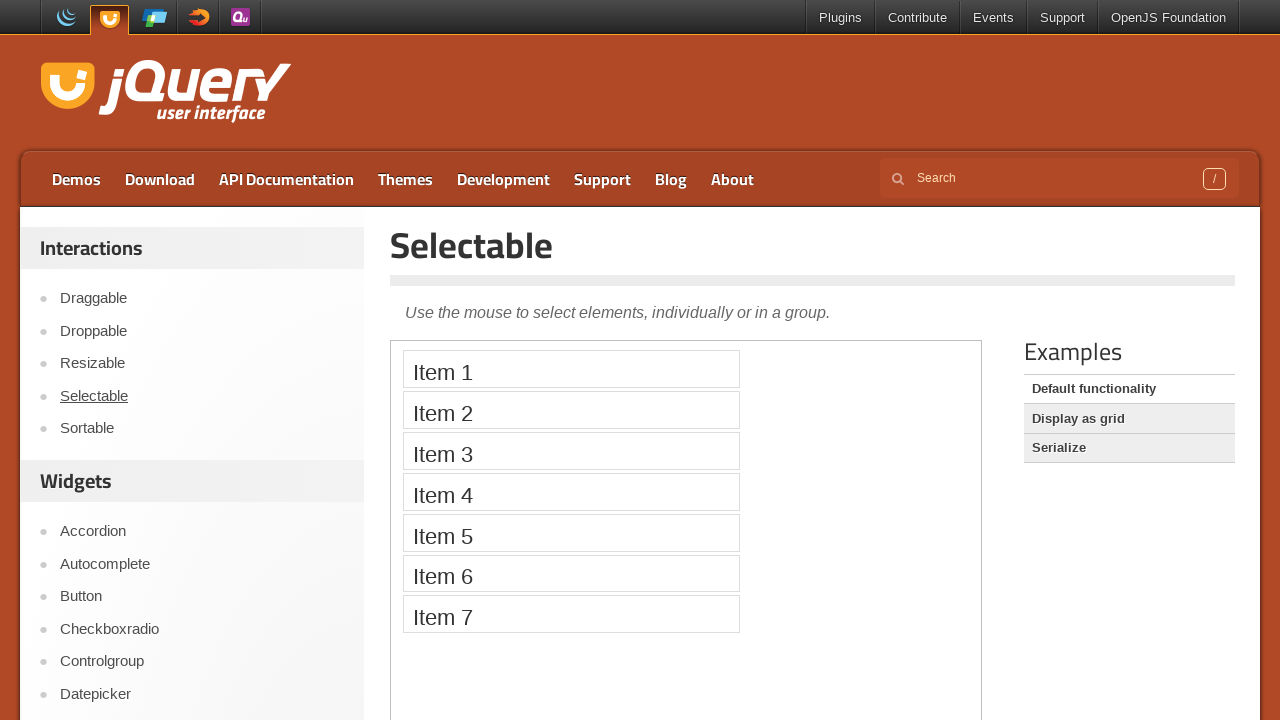

Pressed down Control key
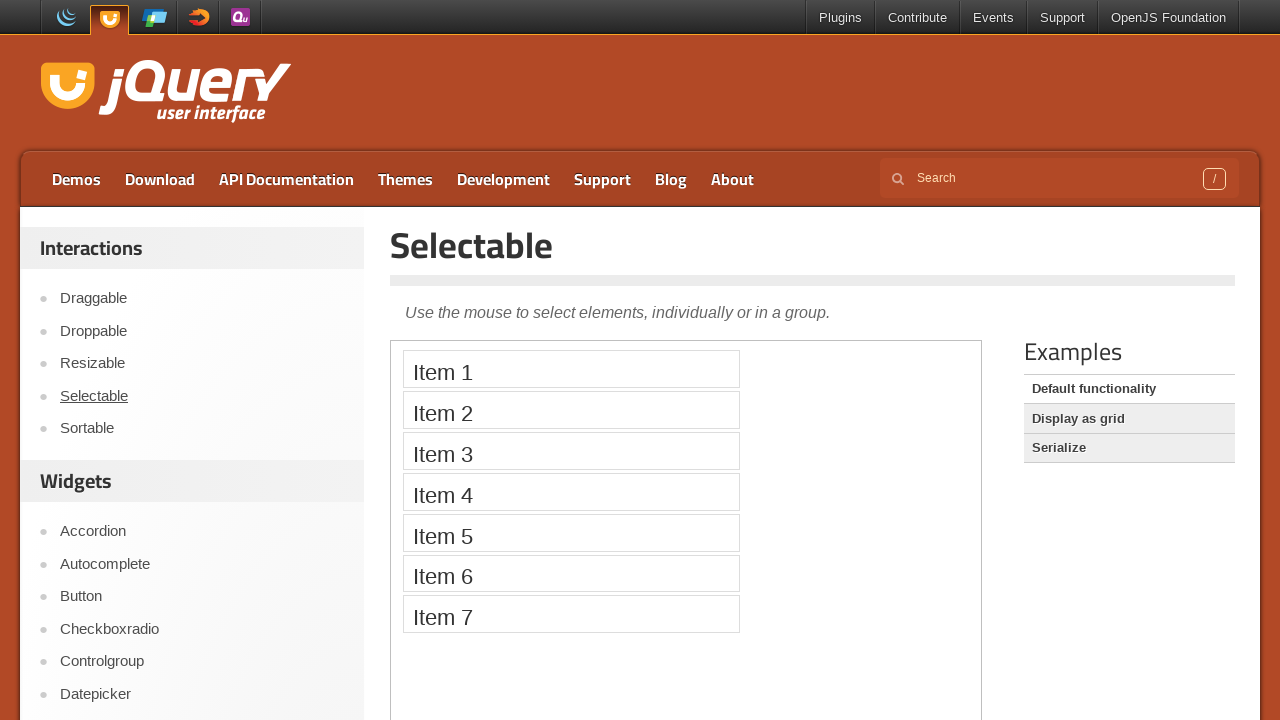

Clicked Item 1 while holding Control at (571, 369) on iframe >> nth=0 >> internal:control=enter-frame >> xpath=//li[text()='Item 1']
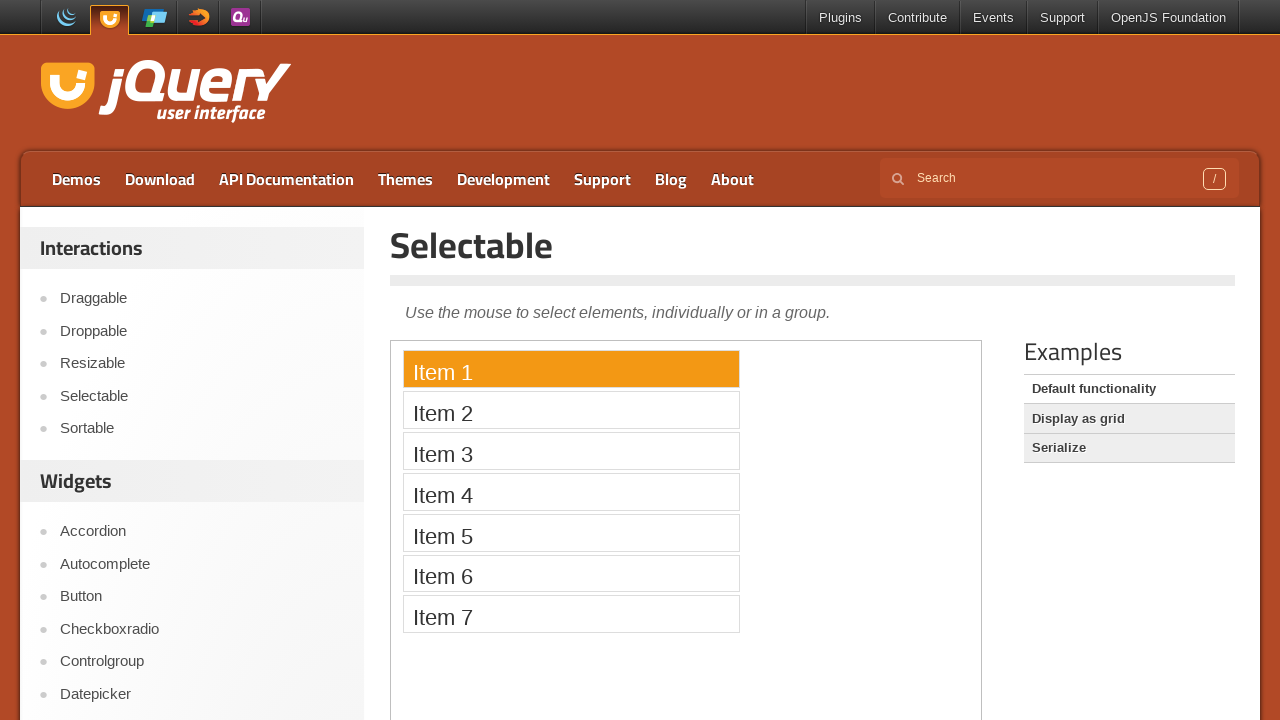

Clicked Item 2 while holding Control at (571, 410) on iframe >> nth=0 >> internal:control=enter-frame >> xpath=//li[text()='Item 2']
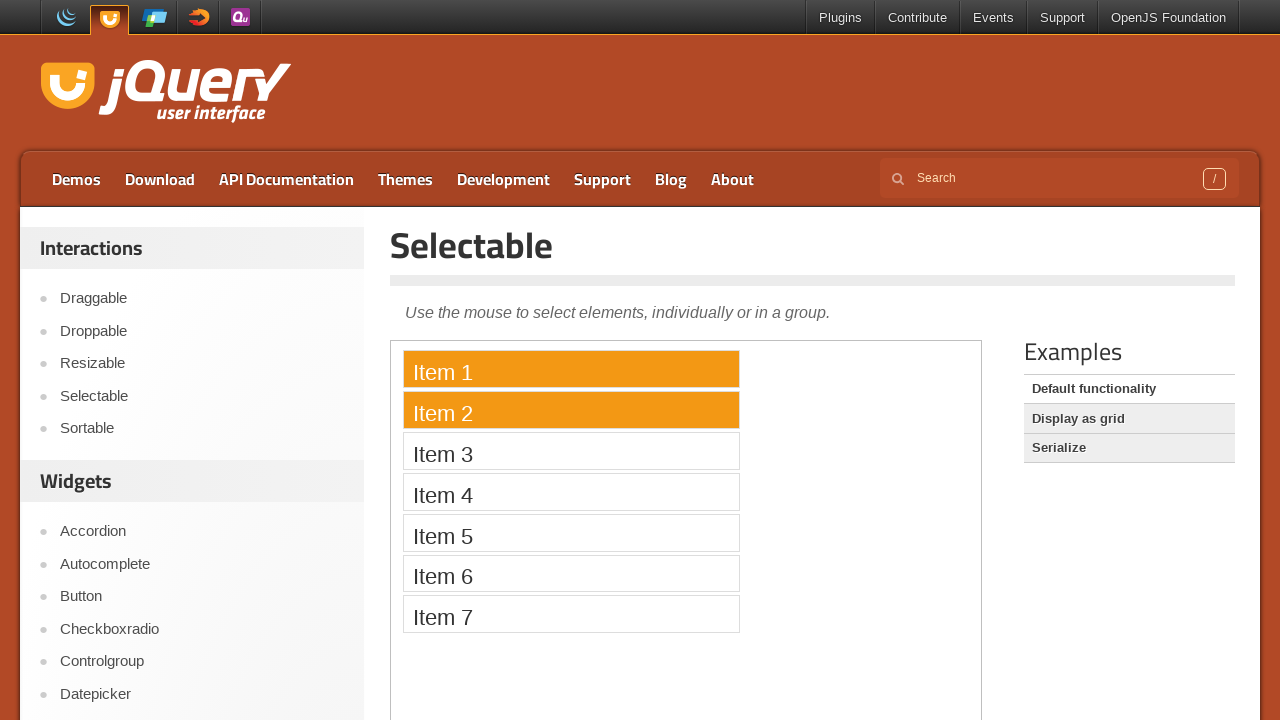

Clicked Item 3 while holding Control at (571, 451) on iframe >> nth=0 >> internal:control=enter-frame >> xpath=//li[text()='Item 3']
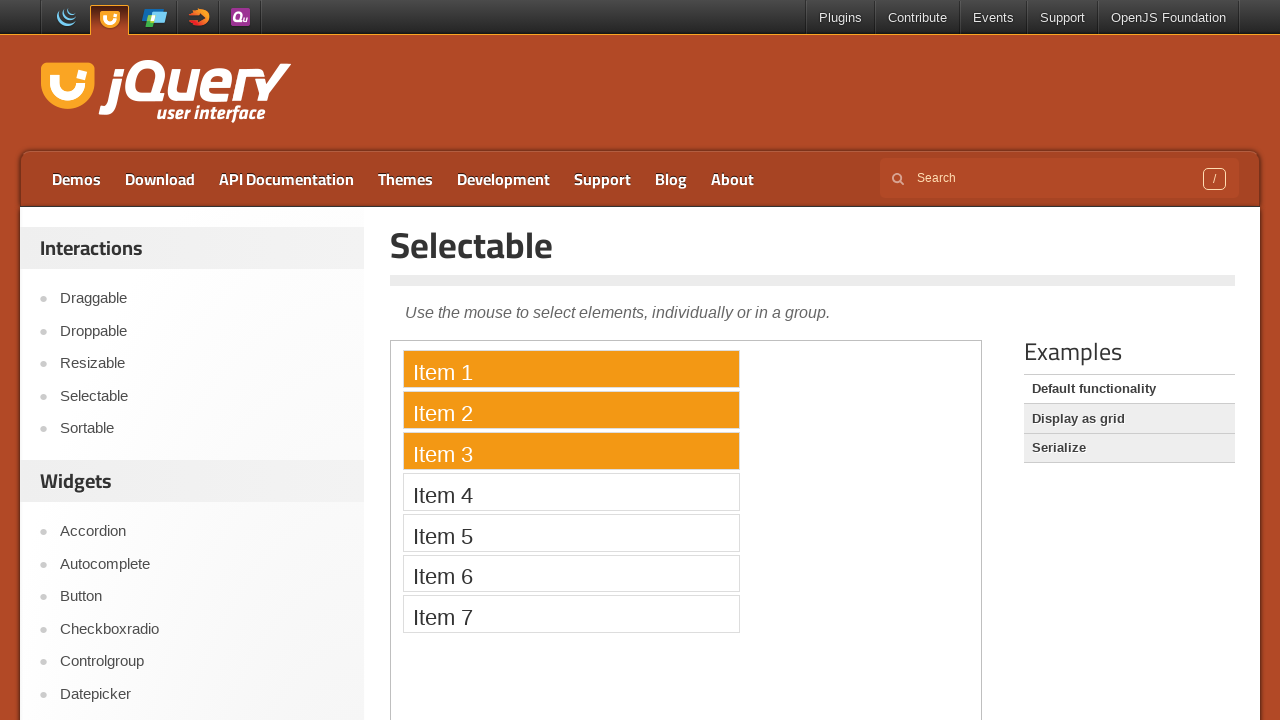

Clicked Item 4 while holding Control at (571, 492) on iframe >> nth=0 >> internal:control=enter-frame >> xpath=//li[text()='Item 4']
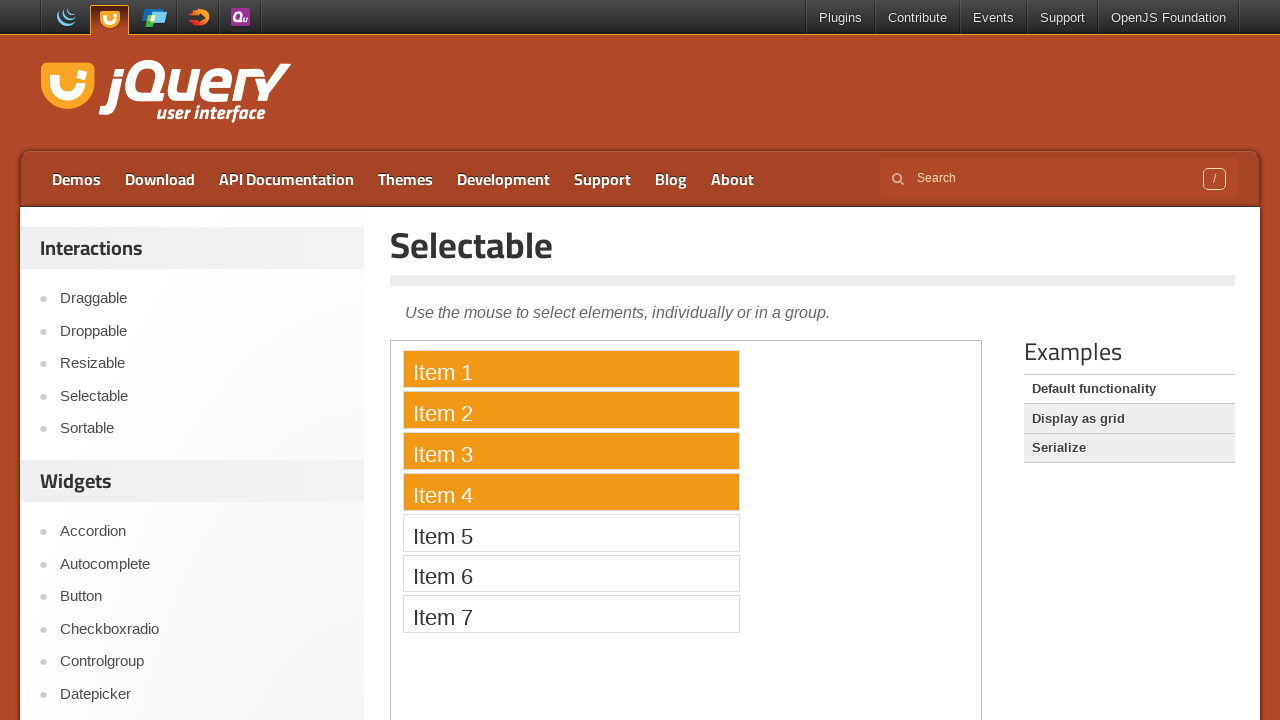

Clicked Item 5 while holding Control at (571, 532) on iframe >> nth=0 >> internal:control=enter-frame >> xpath=//li[text()='Item 5']
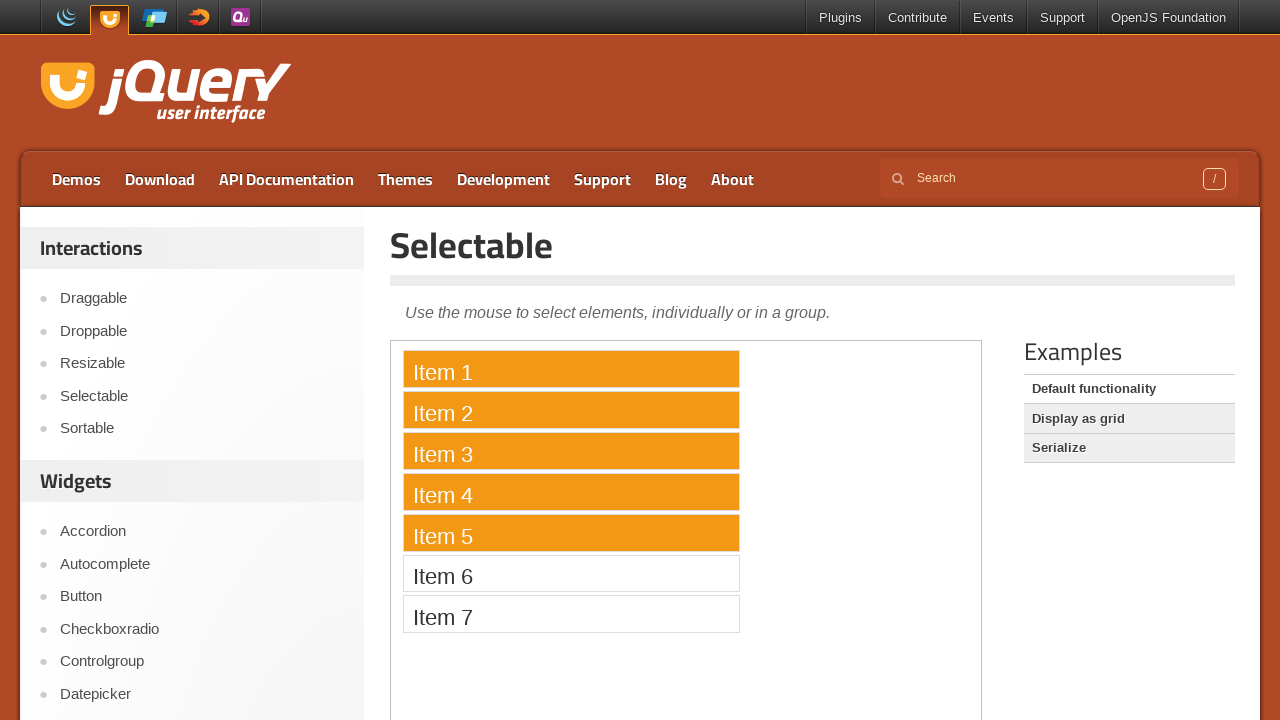

Clicked Item 6 while holding Control at (571, 573) on iframe >> nth=0 >> internal:control=enter-frame >> xpath=//li[text()='Item 6']
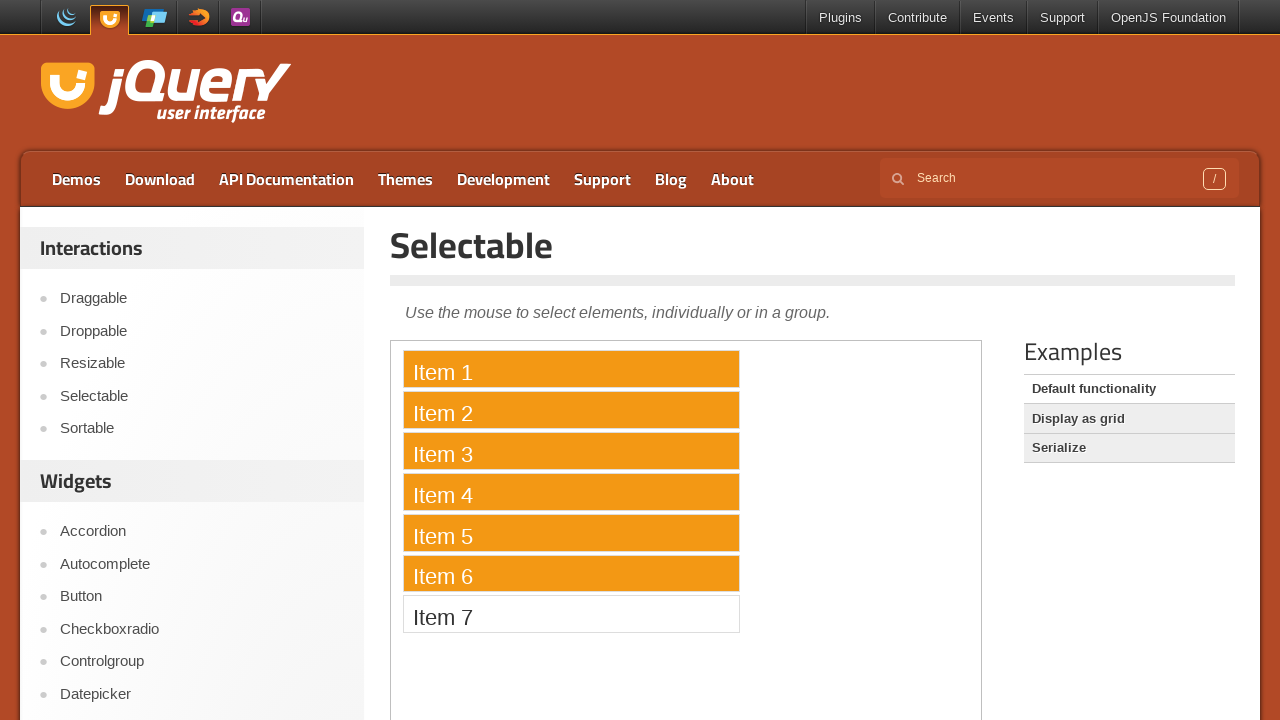

Clicked Item 7 while holding Control at (571, 614) on iframe >> nth=0 >> internal:control=enter-frame >> xpath=//li[text()='Item 7']
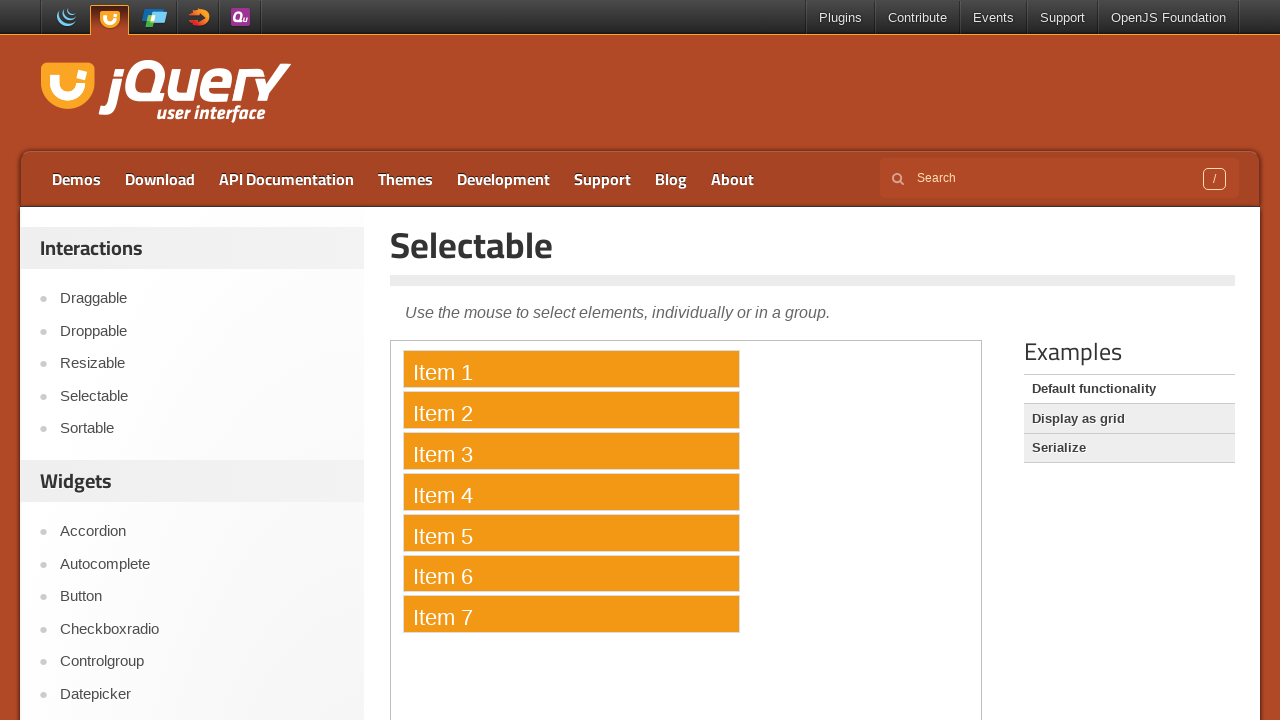

Released Control key
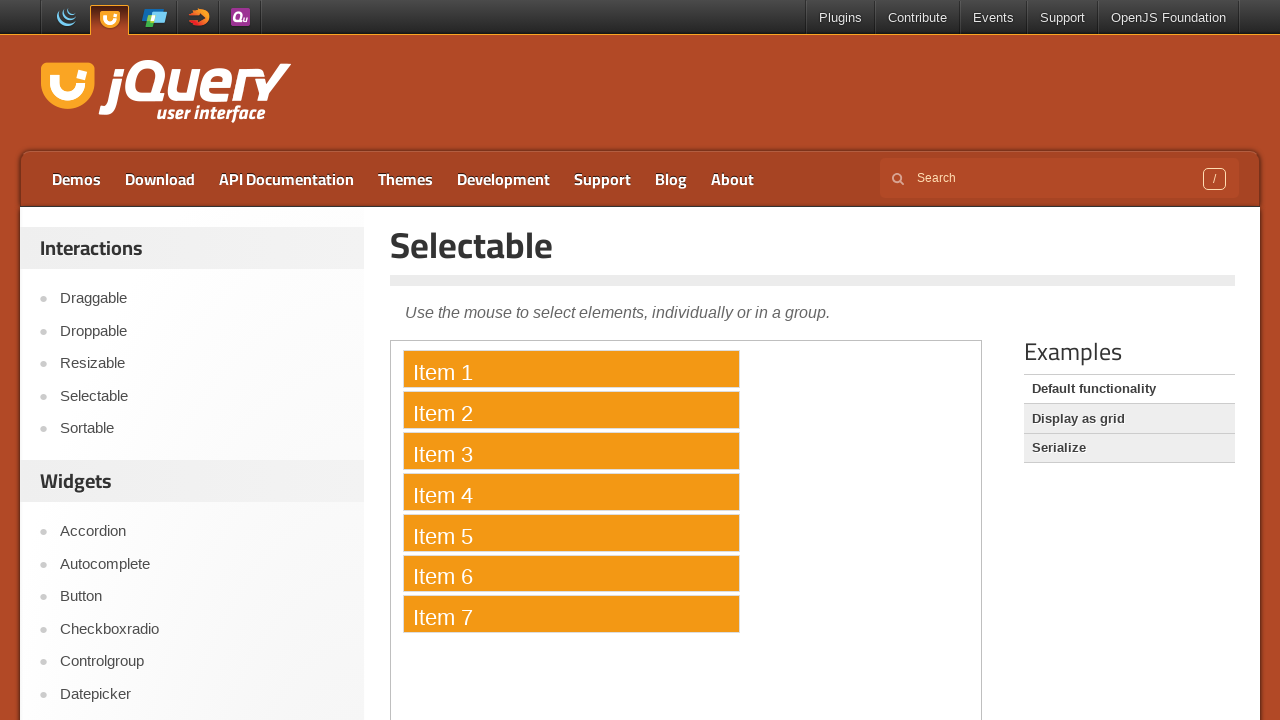

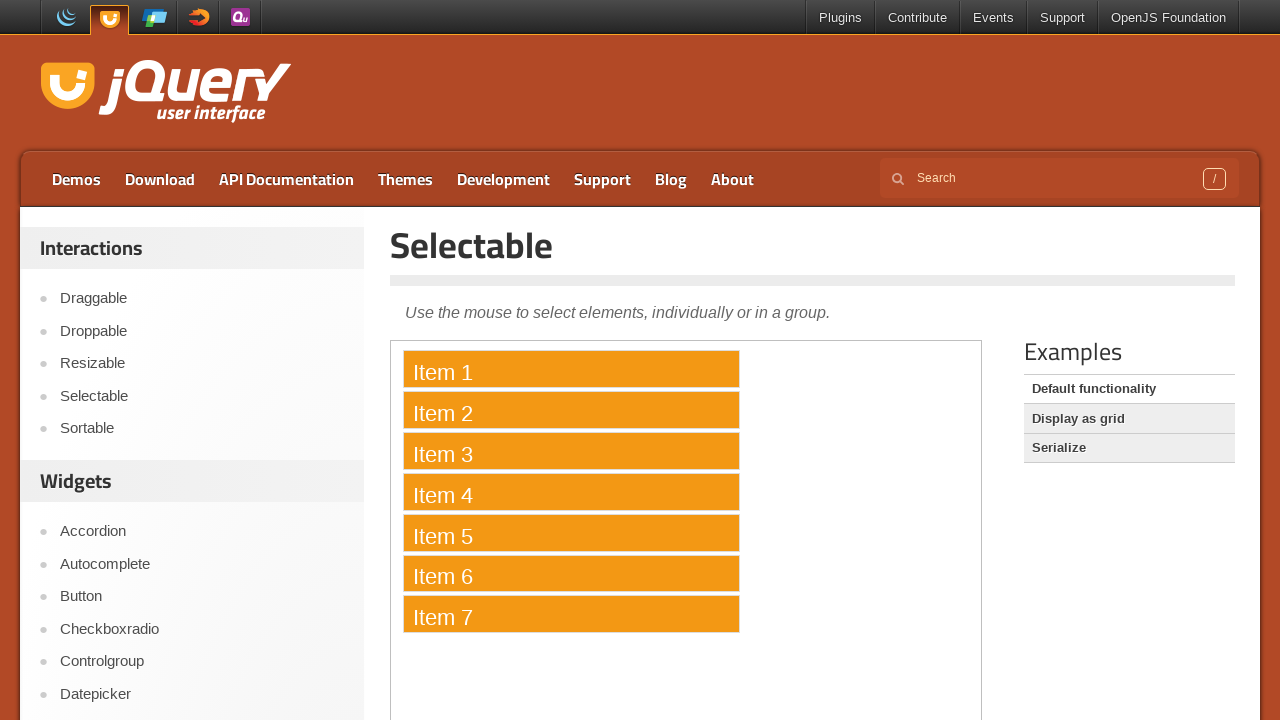